Fills out a practice form with personal information including name, gender, experience, date, profession, tools, continent and commands, then submits the form

Starting URL: https://www.techlistic.com/p/selenium-practice-form.html

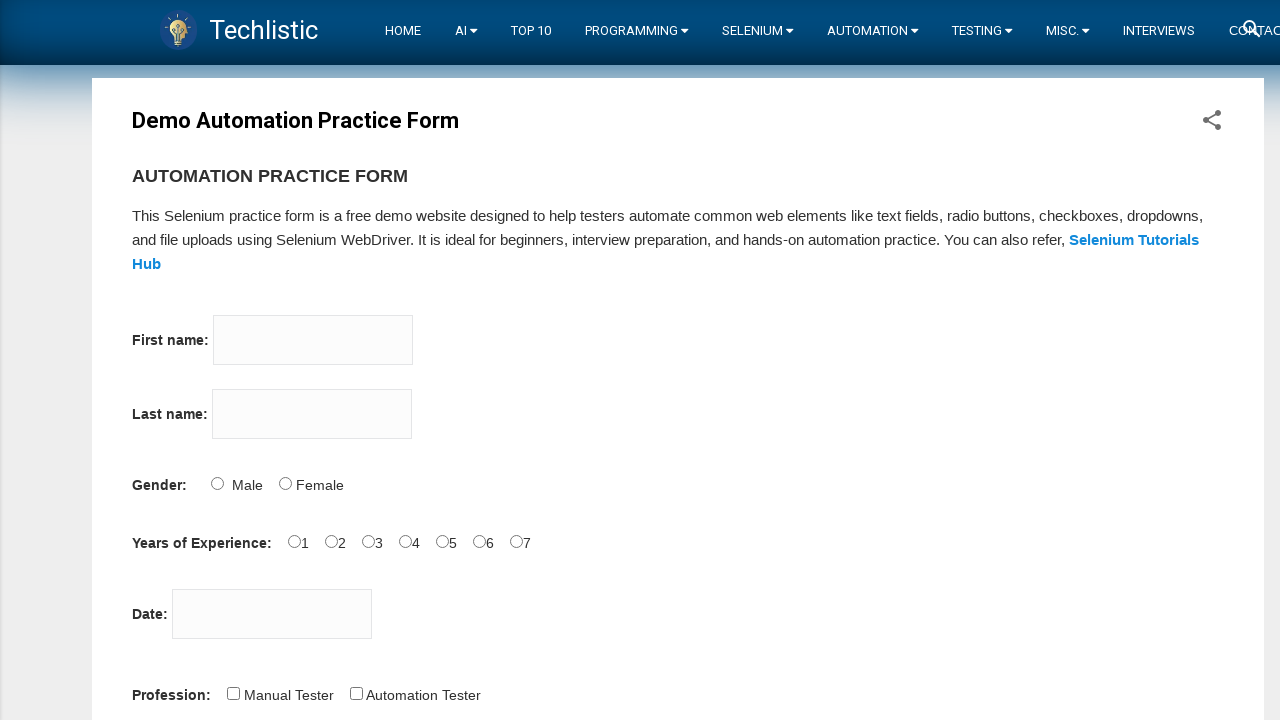

Filled first name field with 'Tom' on input[name='firstname']
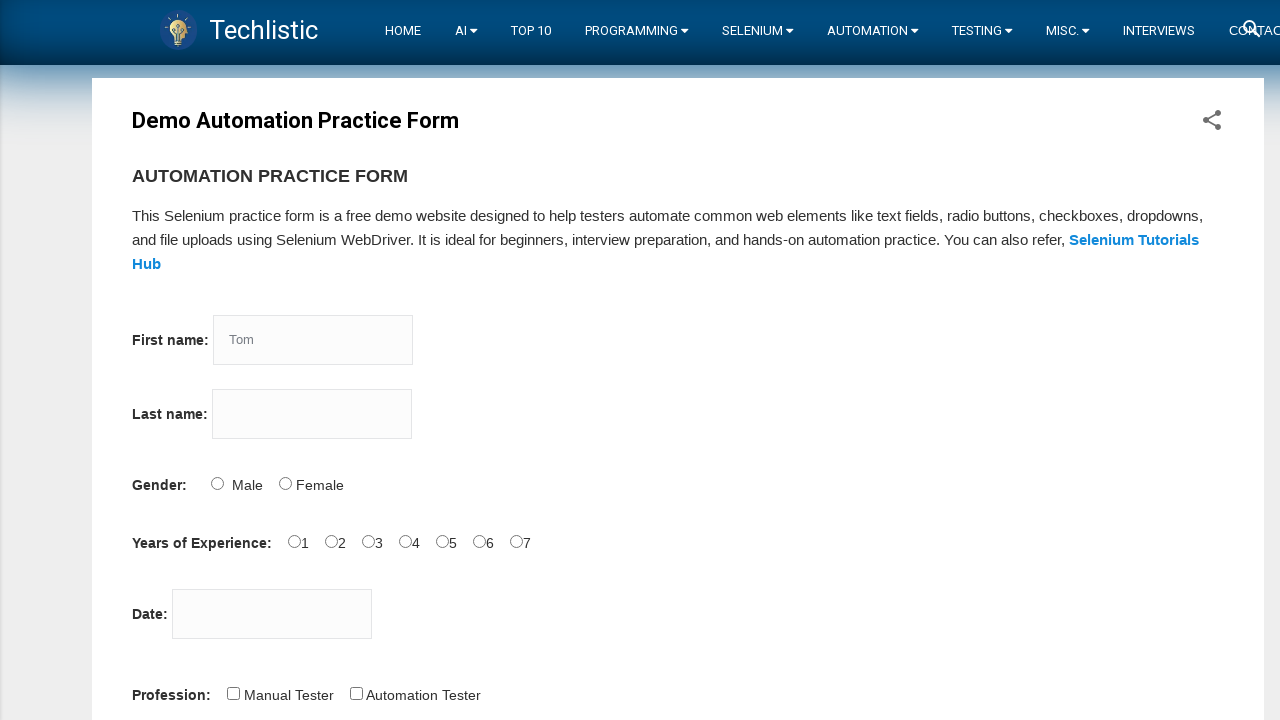

Filled last name field with 'Wood' on input[name='lastname']
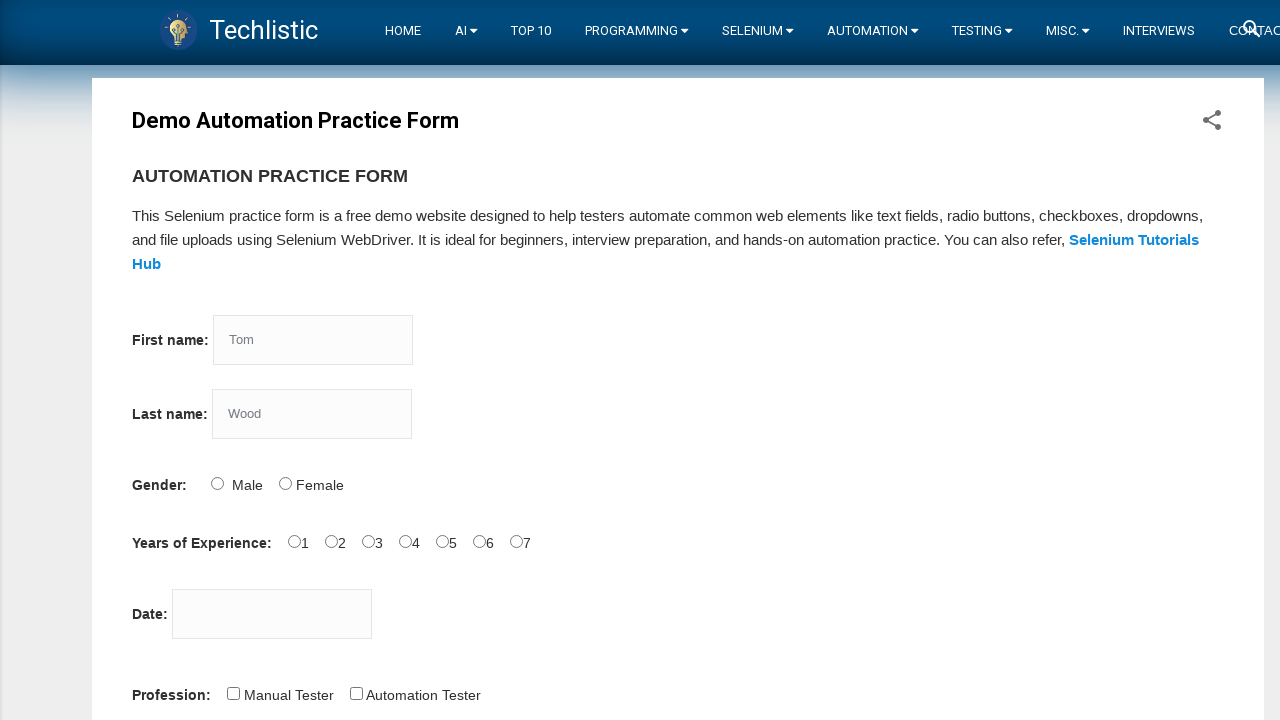

Selected Male gender option at (217, 483) on #sex-0
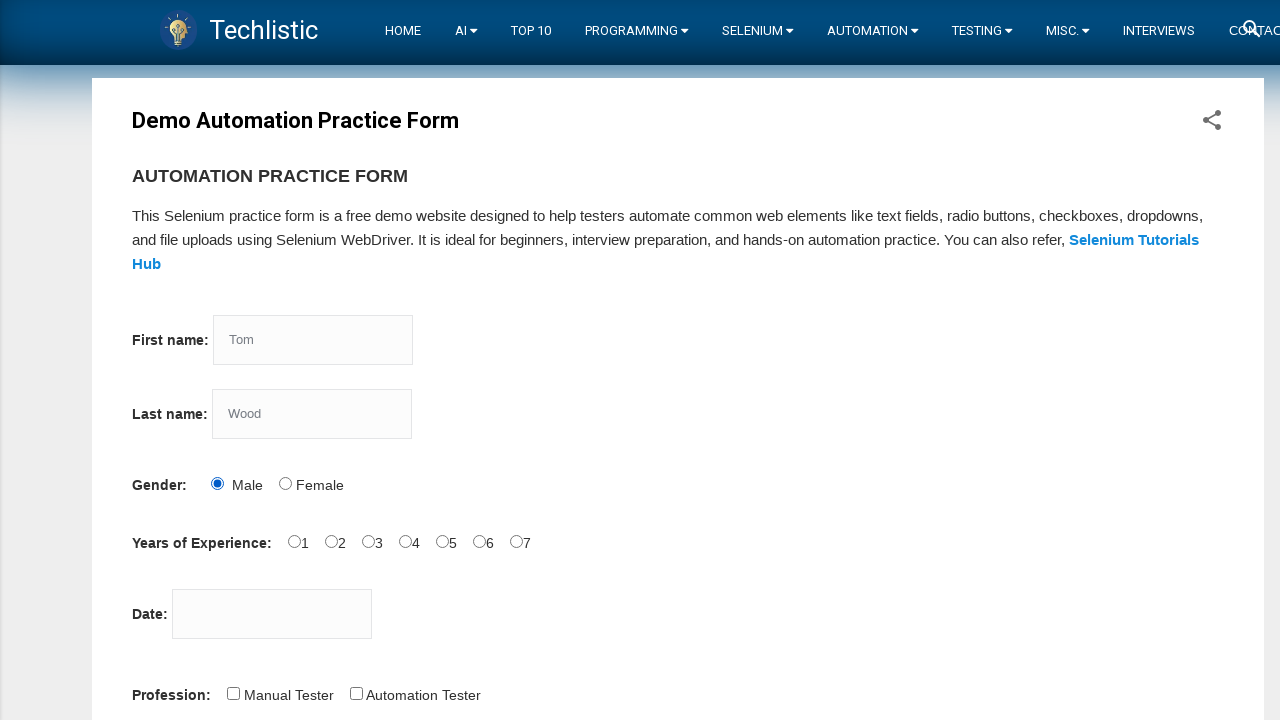

Selected 5 years experience at (442, 541) on #exp-4
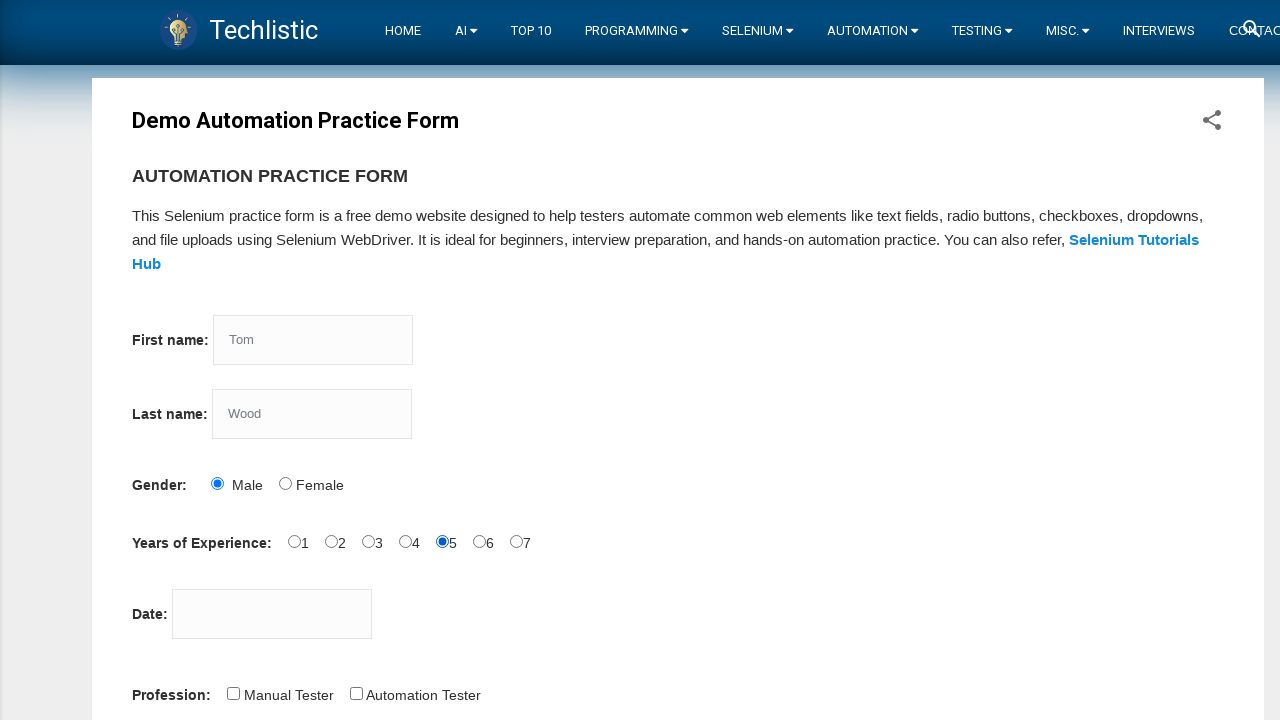

Filled date field with '16-10-2020' on #datepicker
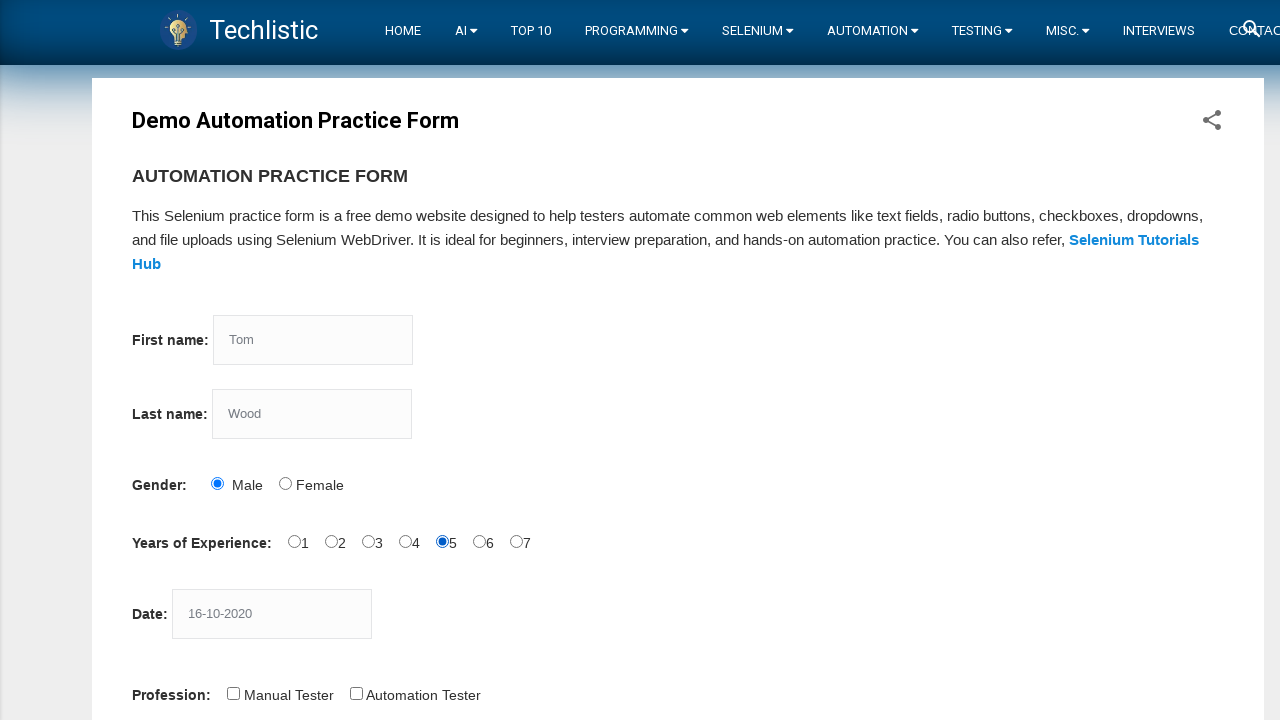

Selected Automation Tester profession at (356, 693) on #profession-1
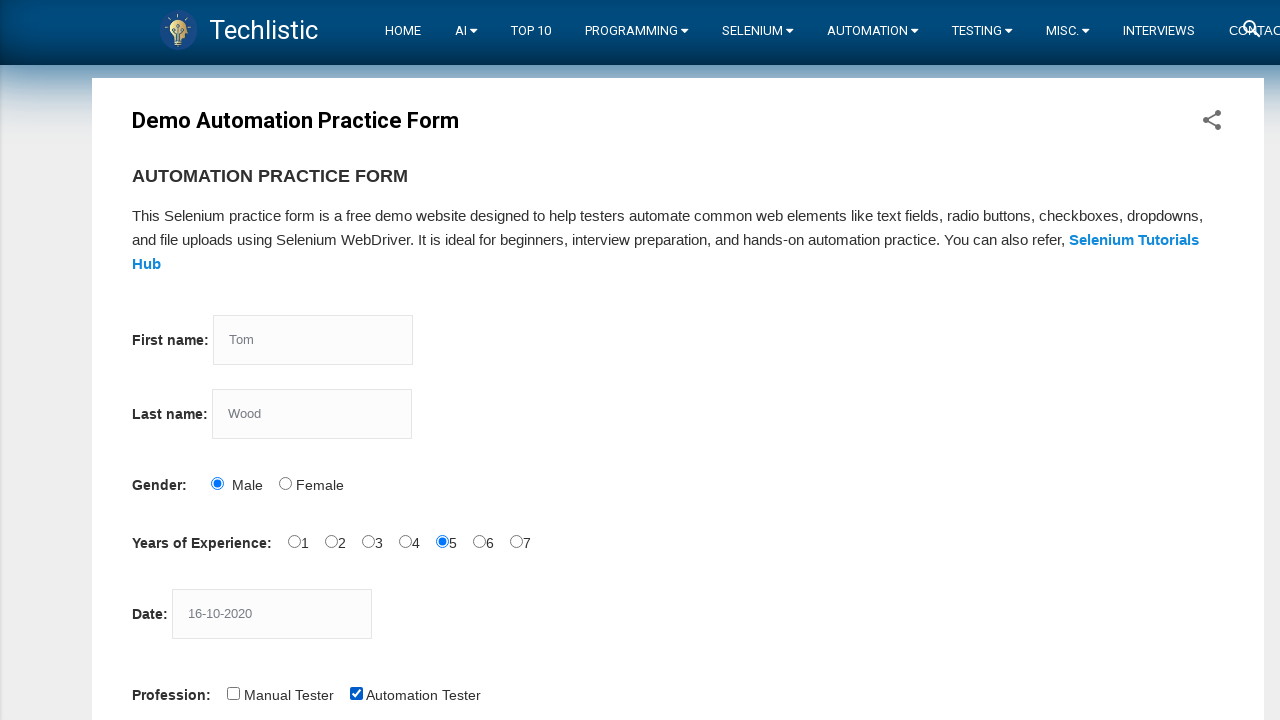

Selected Selenium Webdriver automation tool at (446, 360) on #tool-2
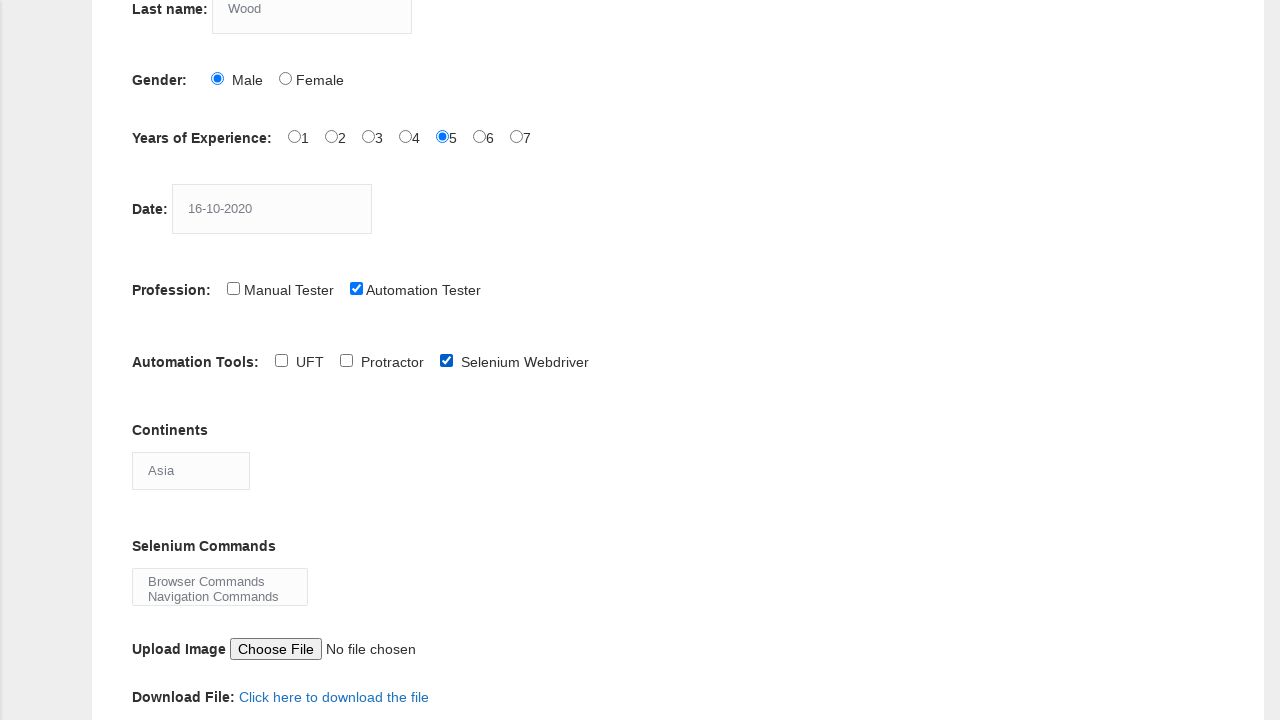

Selected Europe continent on #continents
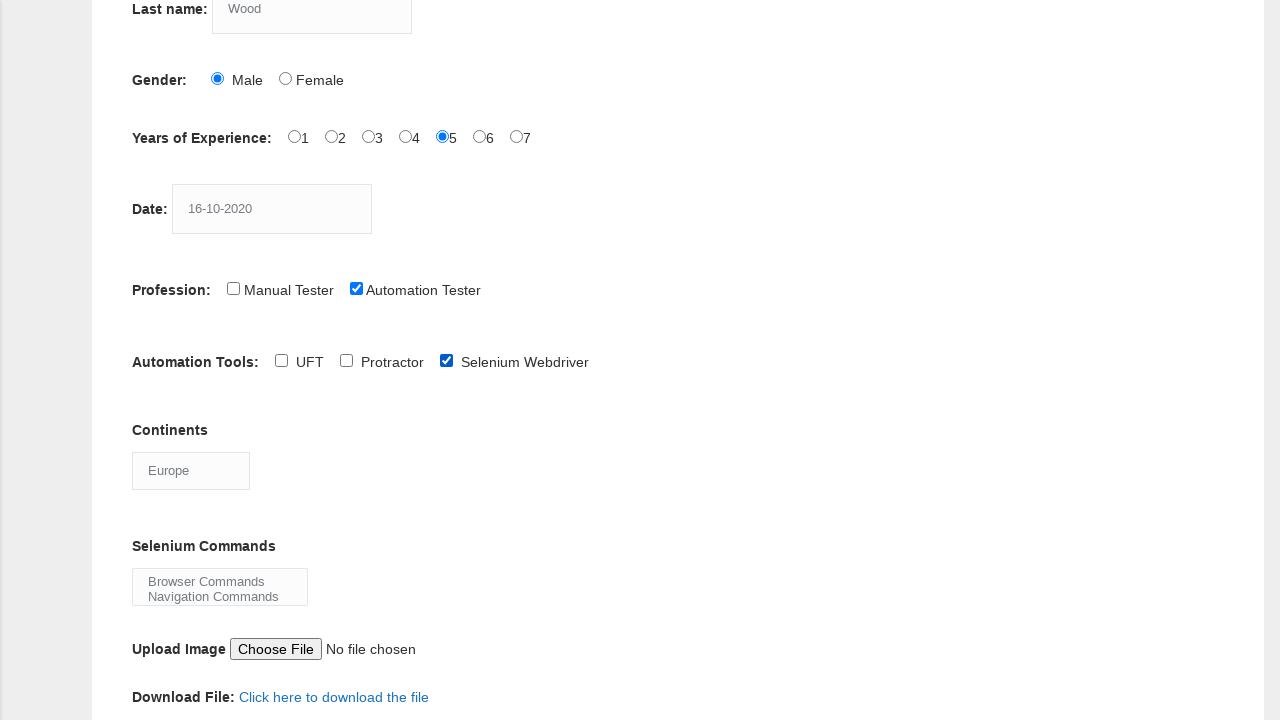

Selected Browser Commands option on #selenium_commands
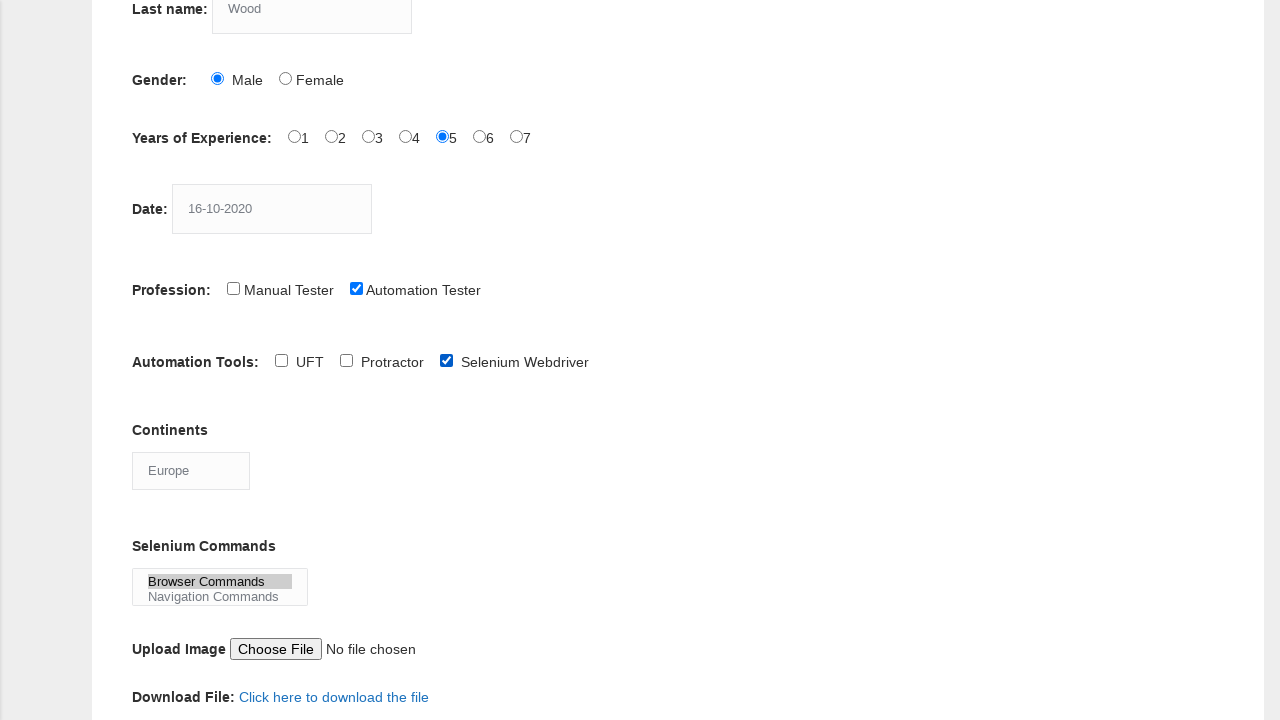

Clicked submit button to submit the form at (157, 360) on #submit
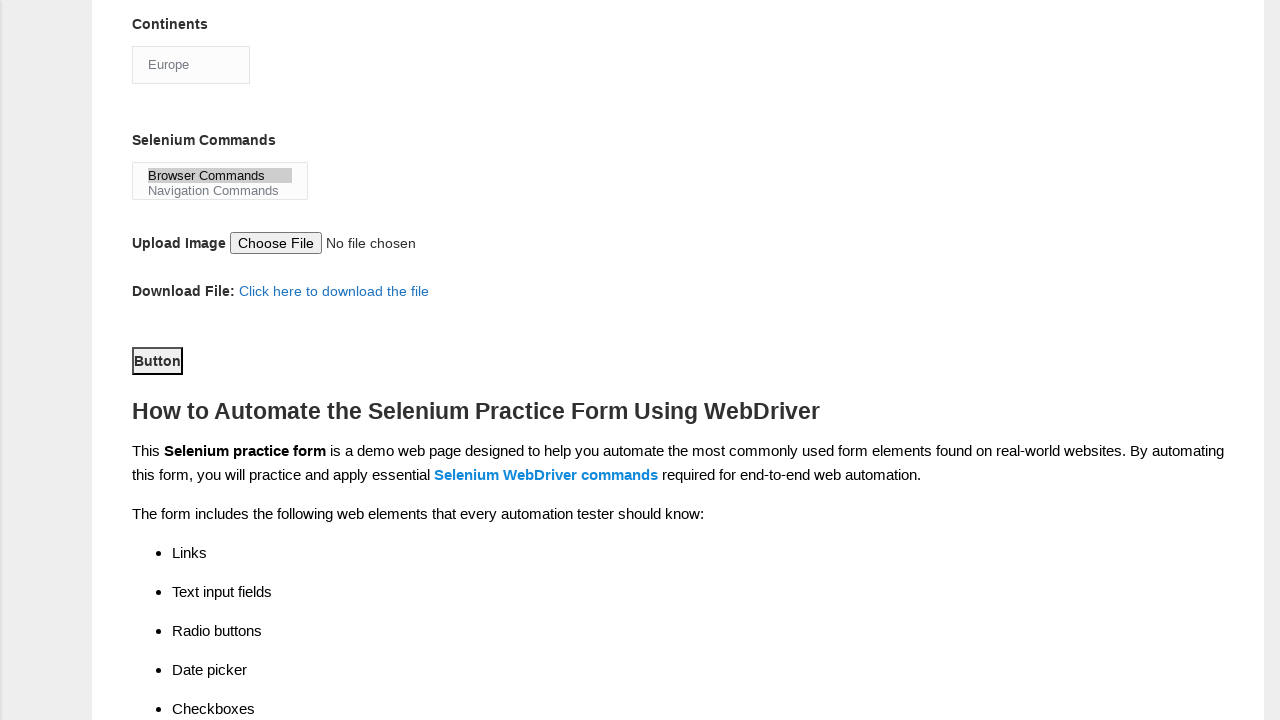

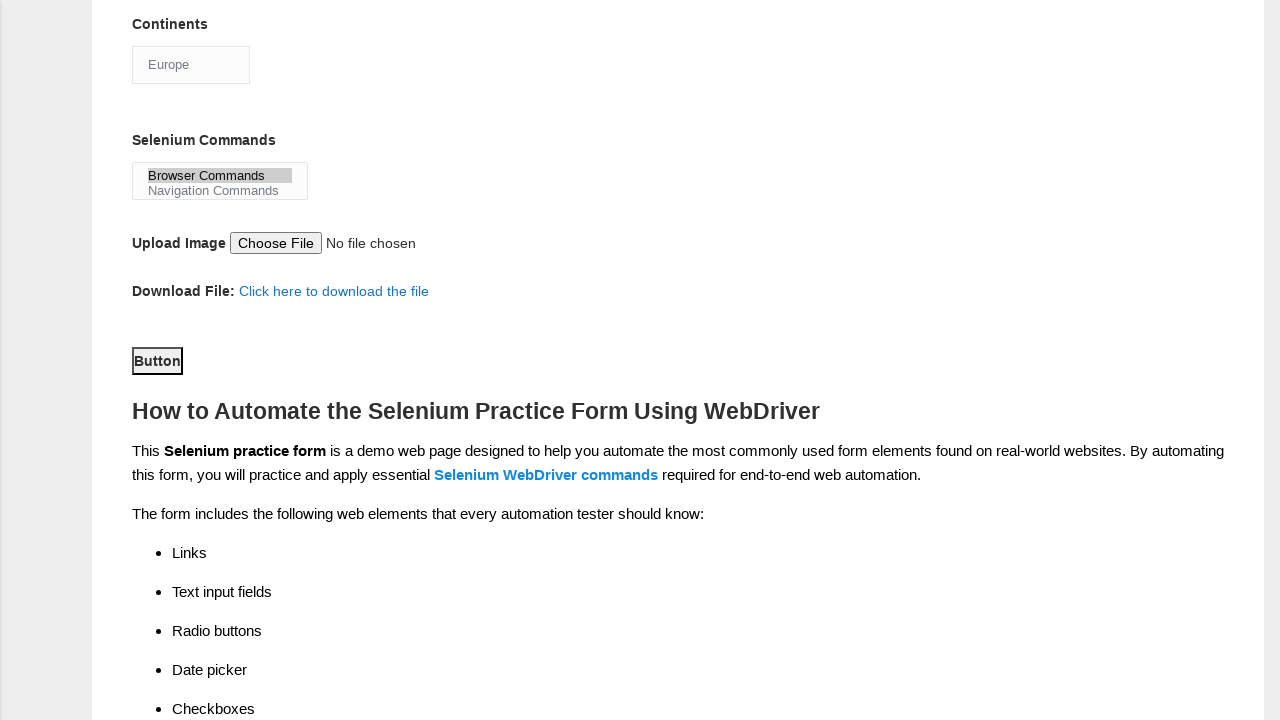